Tests clicking Add Element button twice and verifying elements are created

Starting URL: https://the-internet.herokuapp.com/add_remove_elements/

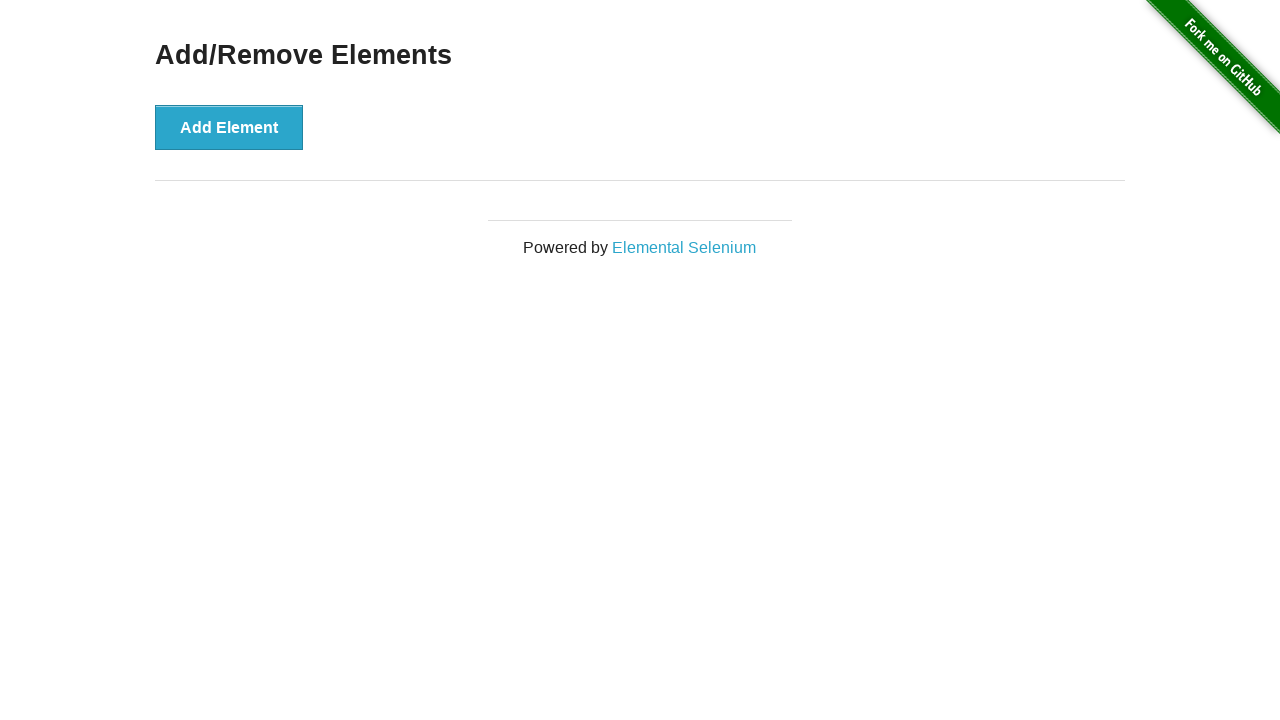

Navigated to Add/Remove Elements page
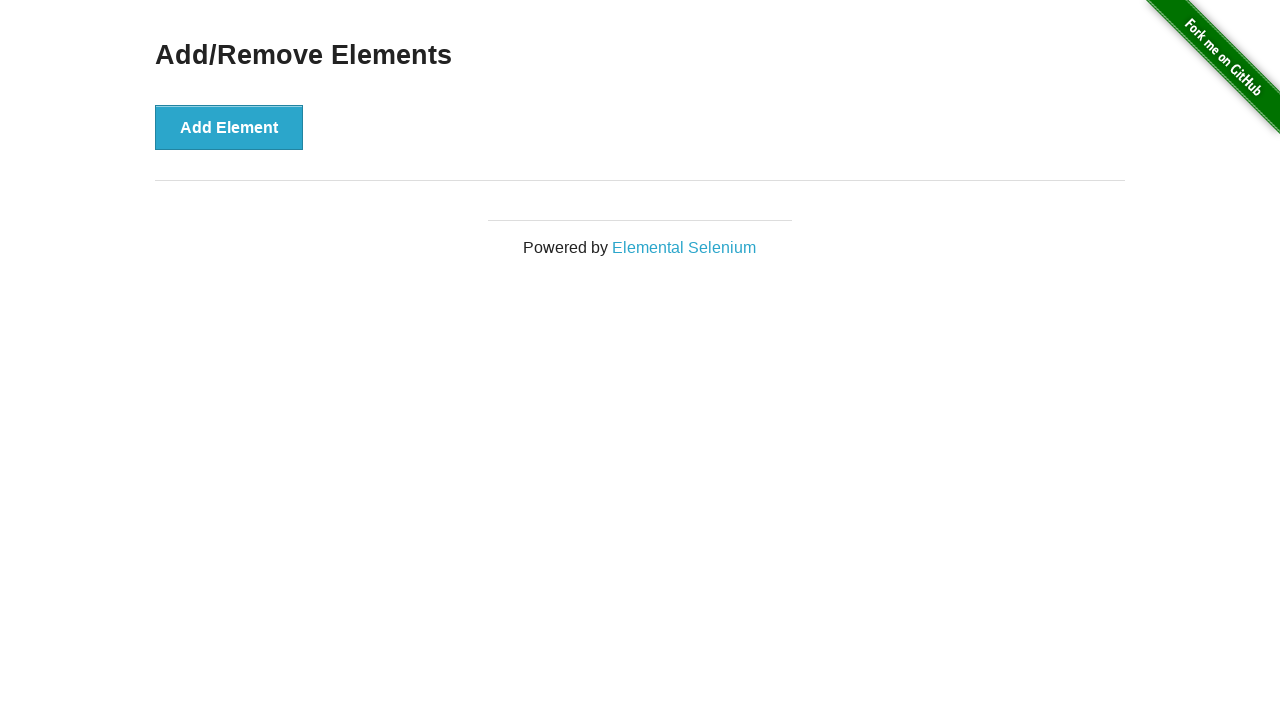

Clicked Add Element button (first time) at (229, 127) on text=Add Element
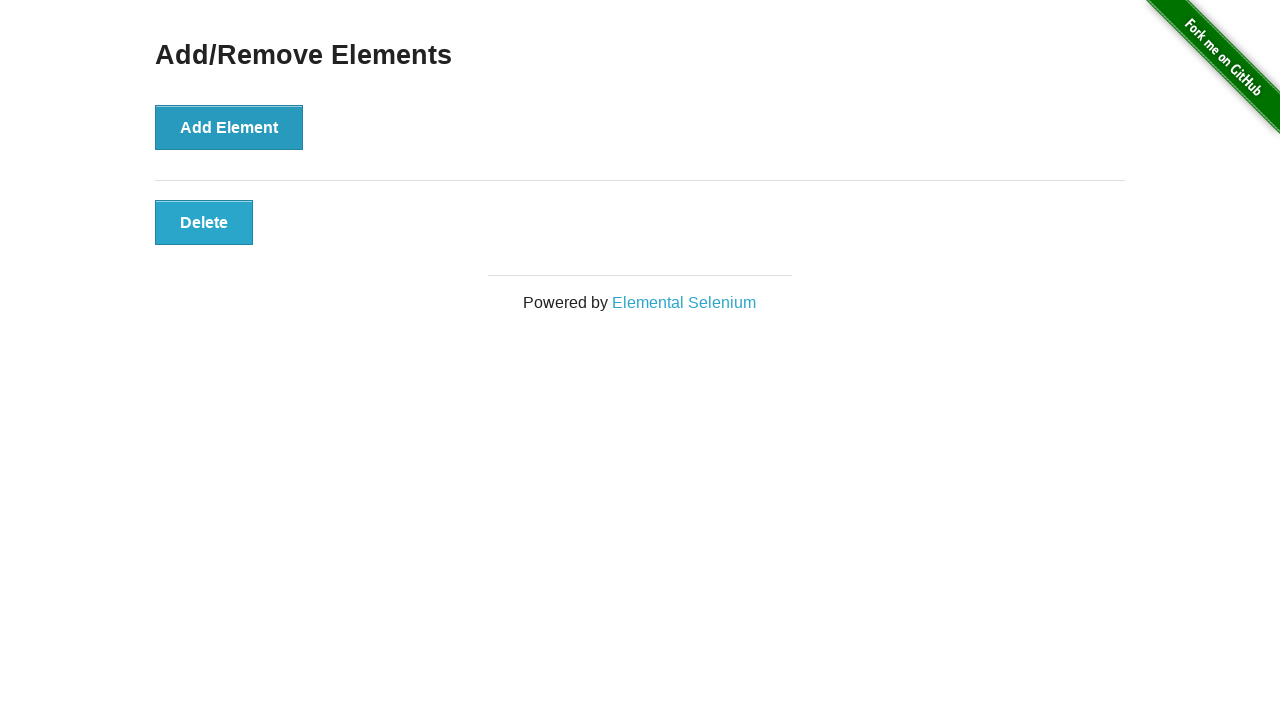

Clicked Add Element button (second time) at (229, 127) on text=Add Element
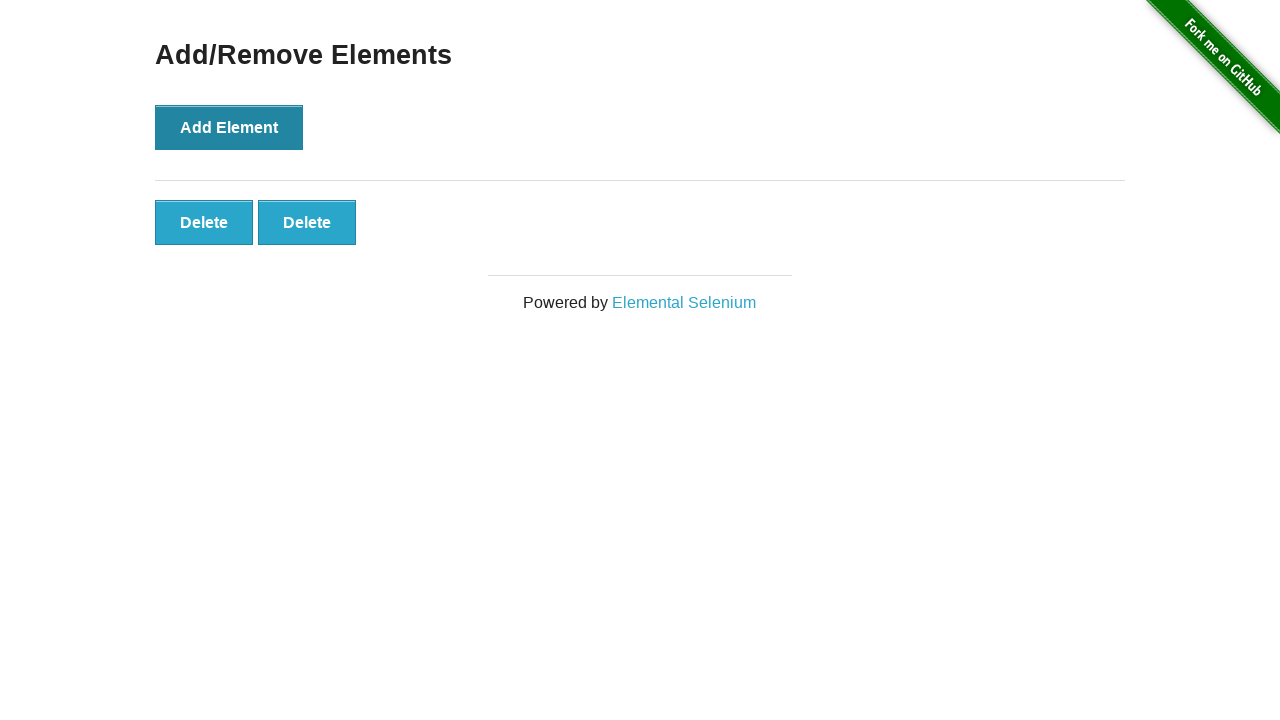

Verified that elements were created (count > 0)
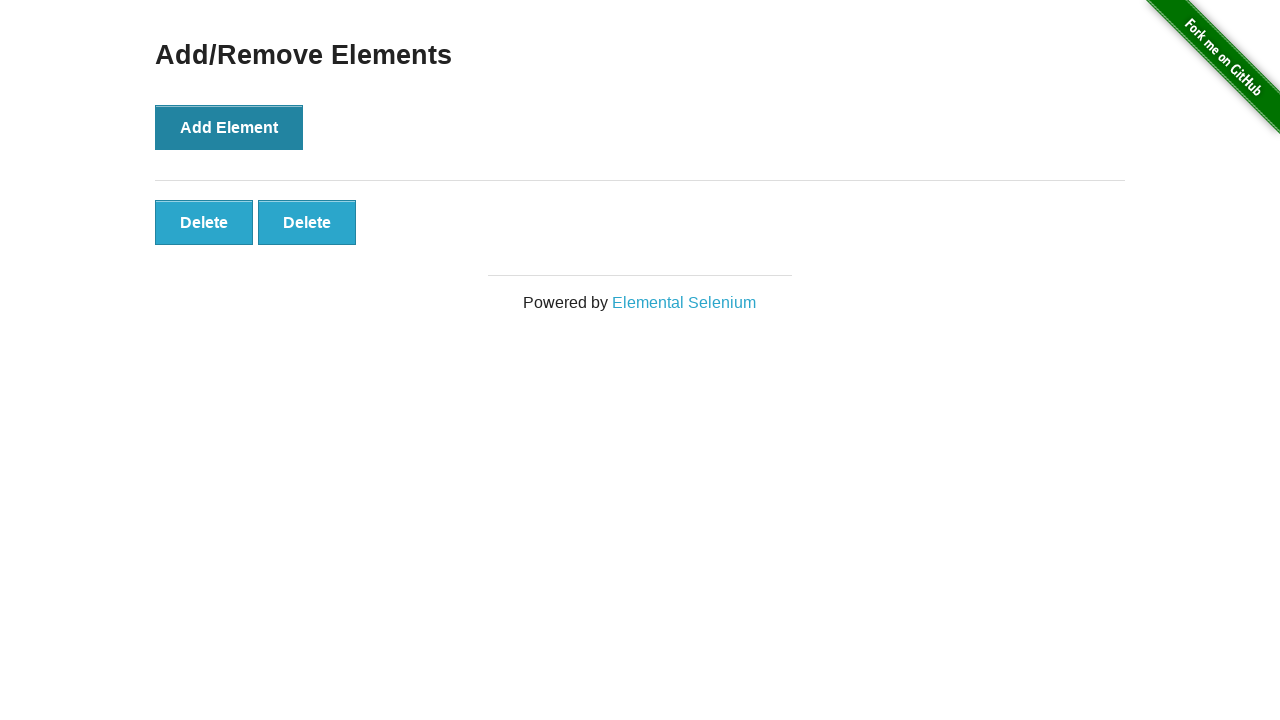

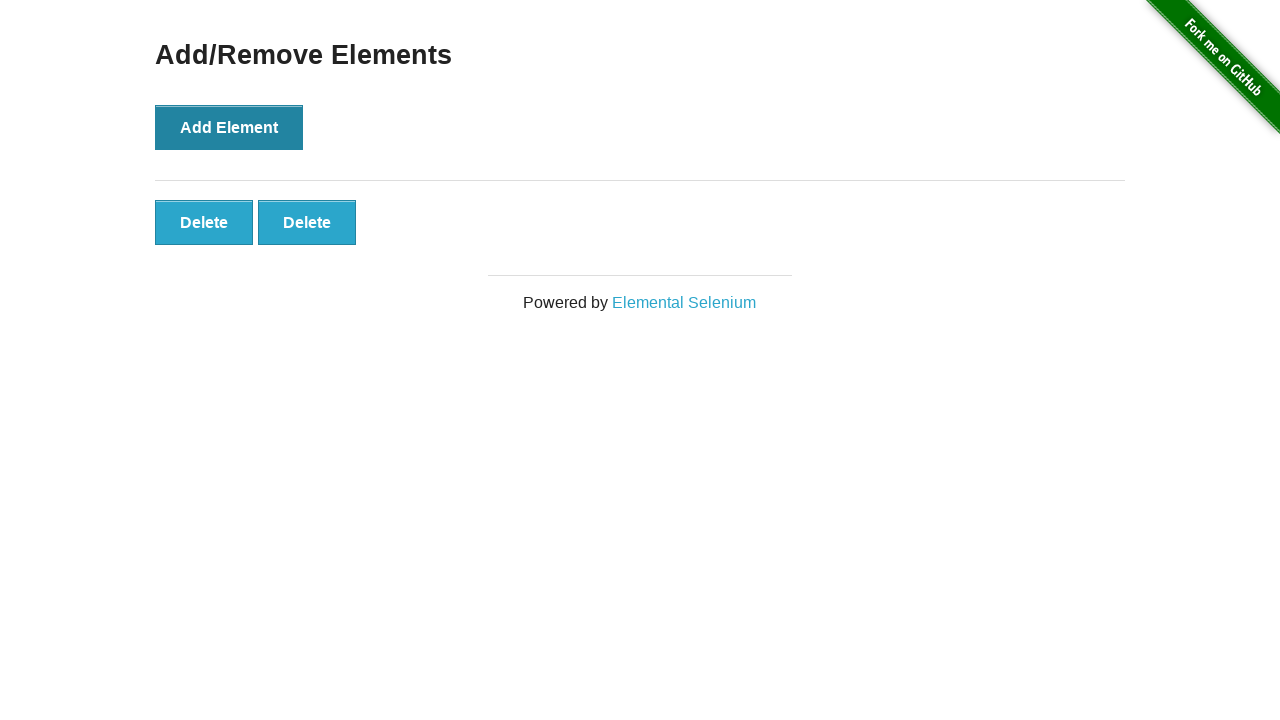